Tests clicking the Home link from the About page to navigate back to the homepage

Starting URL: https://webshop-agil-testautomatiserare.netlify.app/about

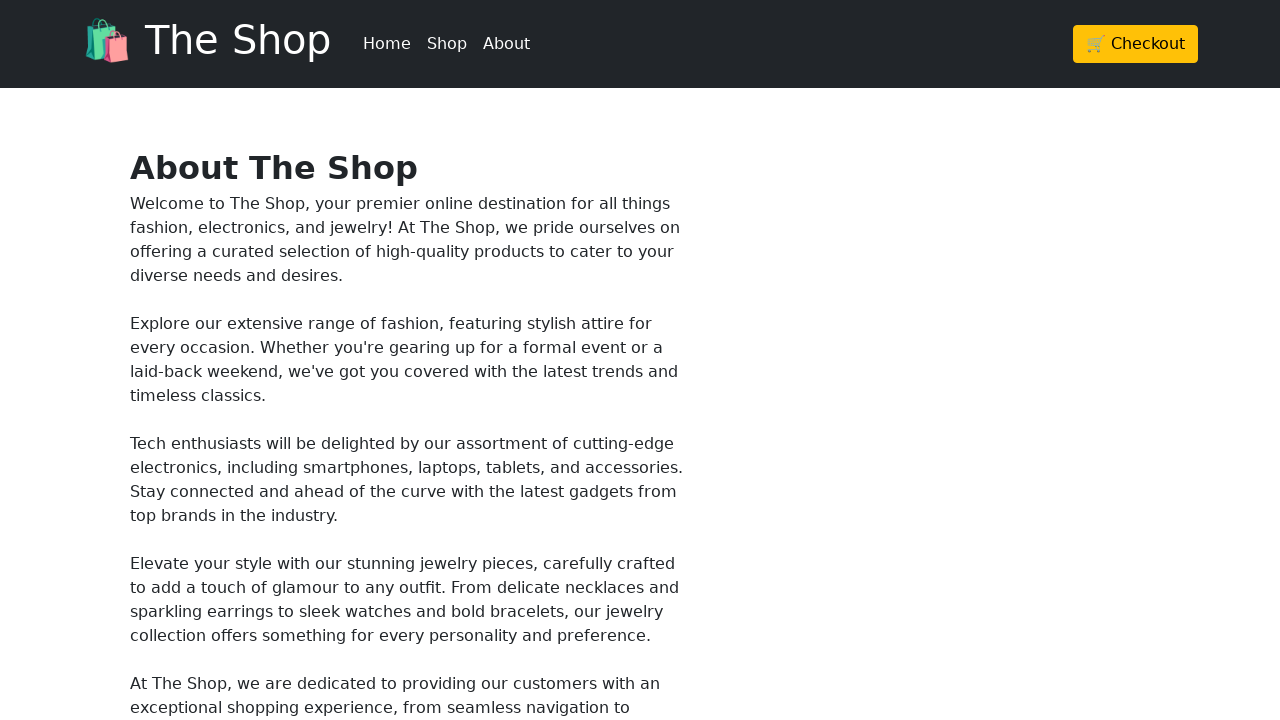

Clicked Home link from About page at (387, 44) on text=Home
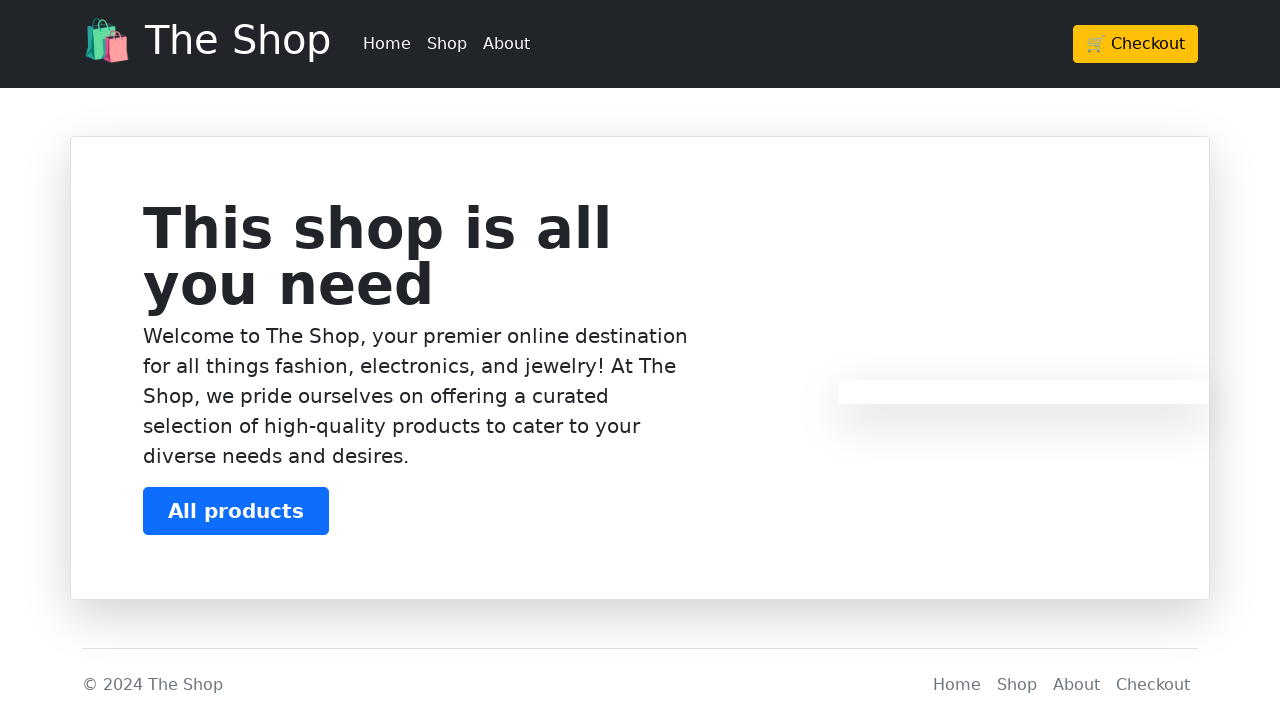

Successfully navigated back to homepage
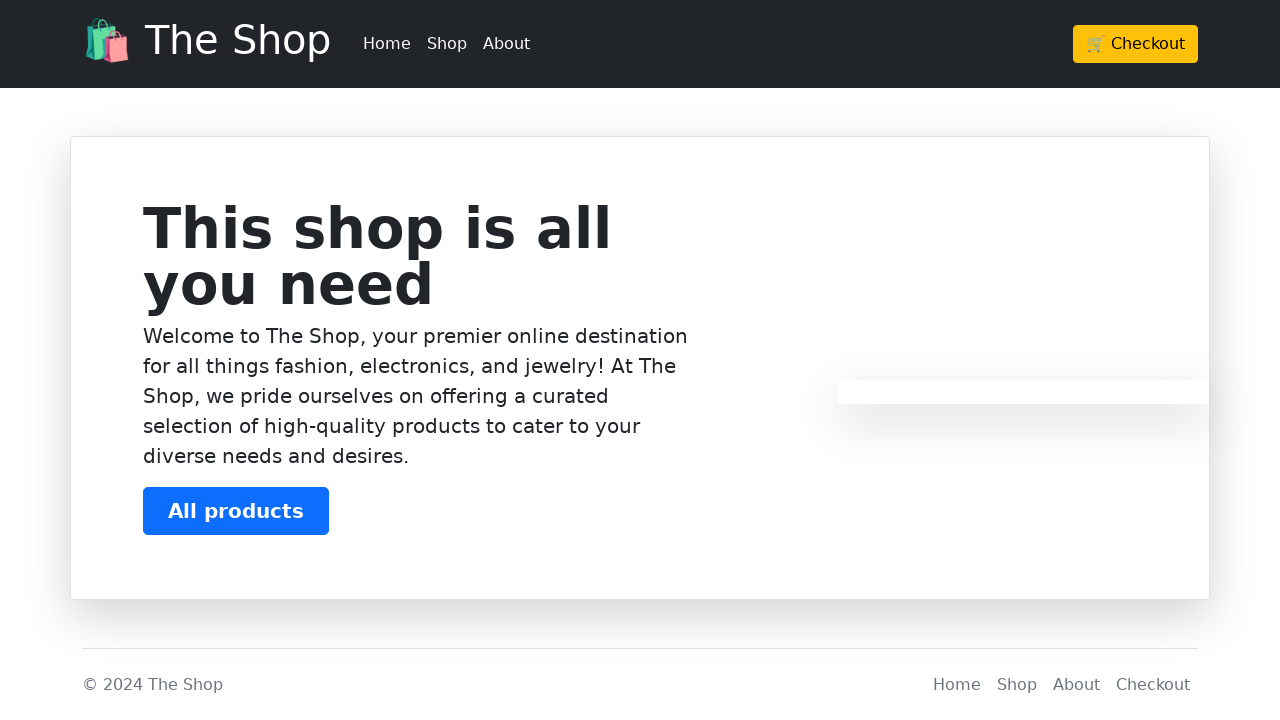

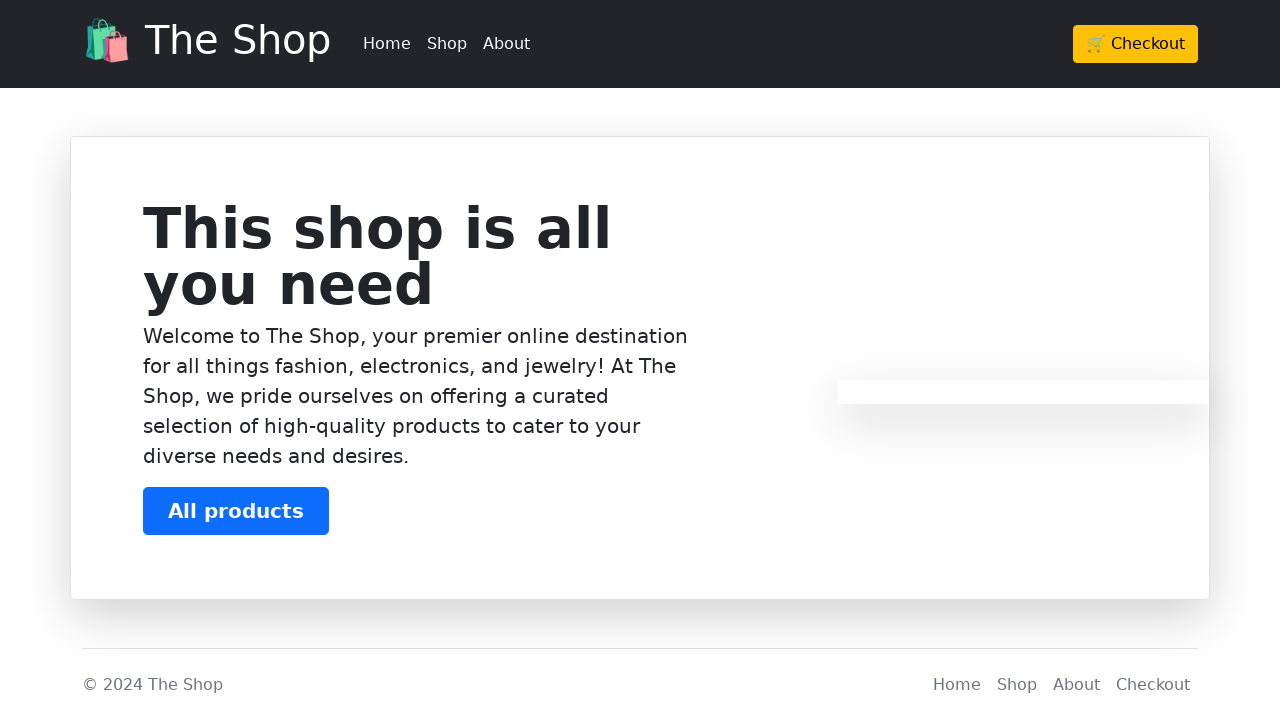